Tests the add/remove elements functionality by clicking Add Element button, verifying Delete button appears, then clicking Delete to remove it

Starting URL: https://the-internet.herokuapp.com/add_remove_elements/

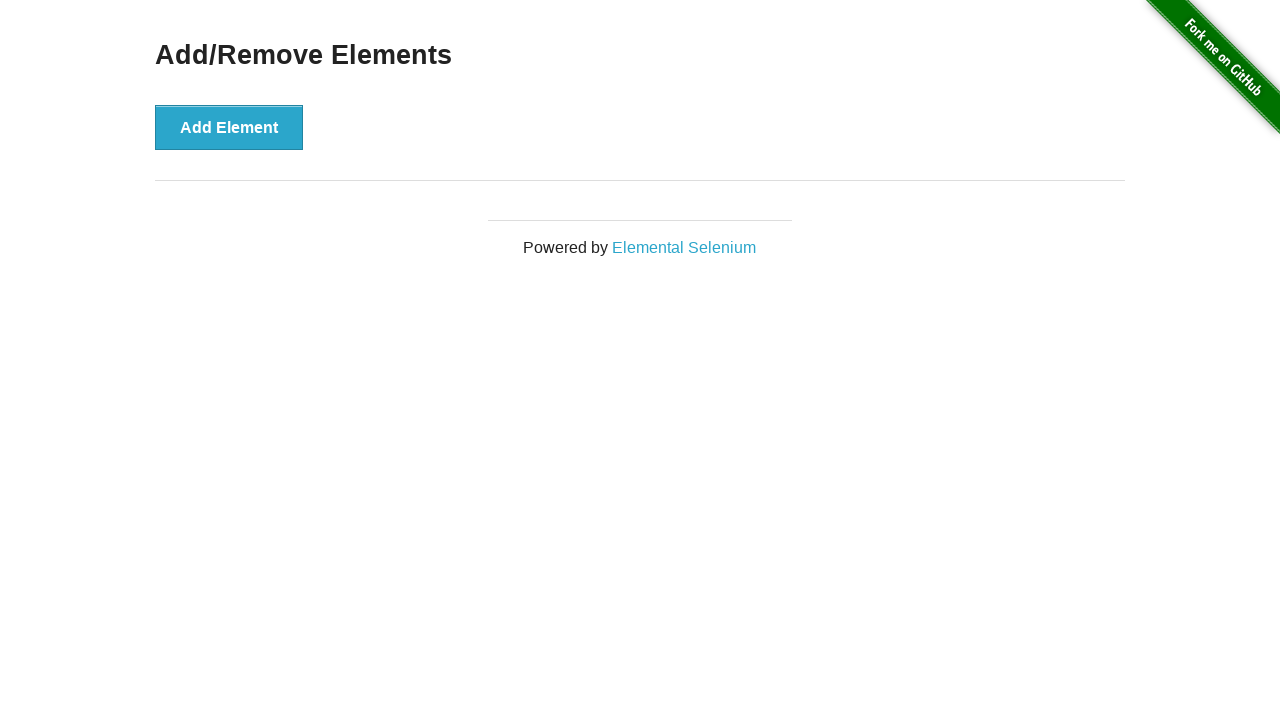

Clicked Add Element button at (229, 127) on xpath=//button[text()='Add Element']
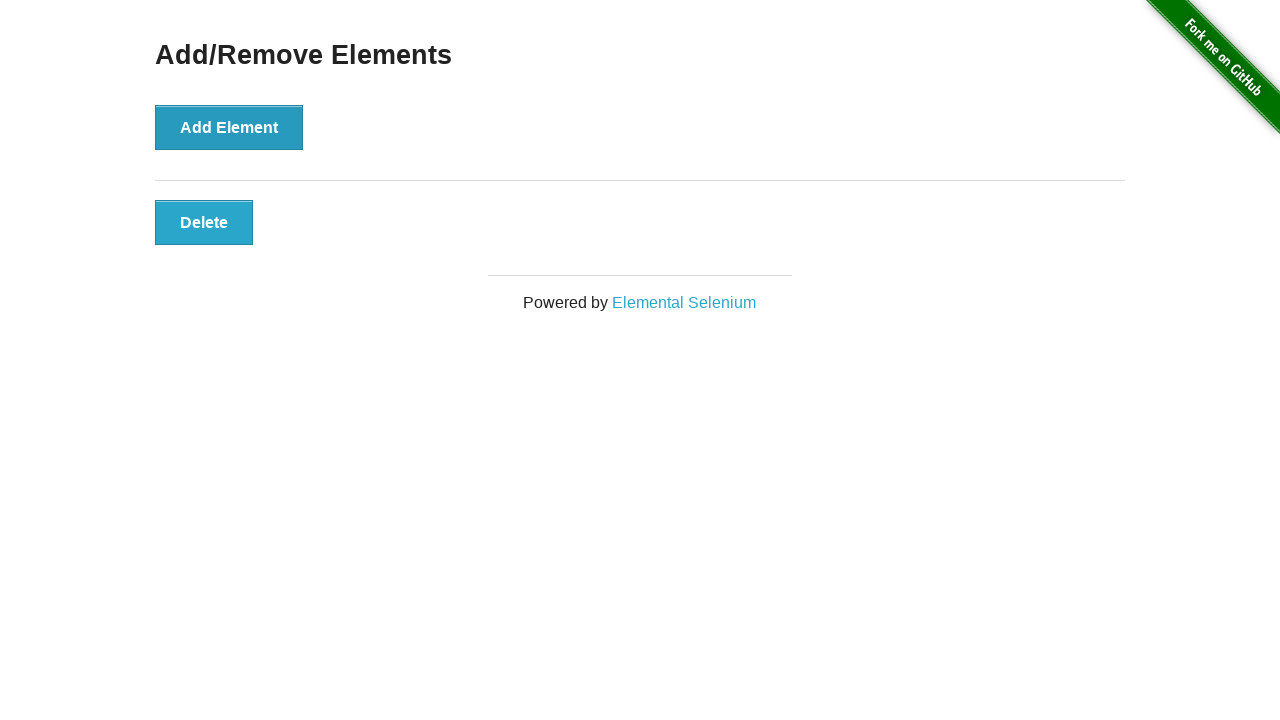

Verified Delete button is visible
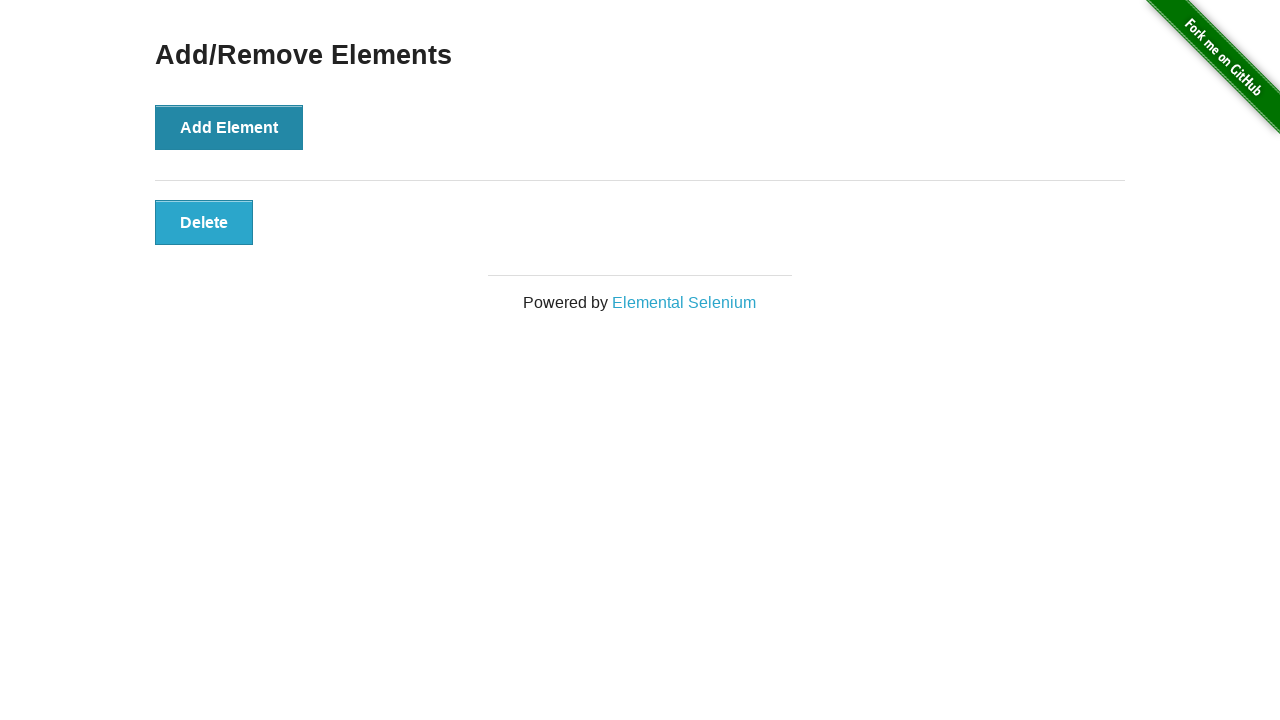

Clicked Delete button to remove element at (204, 222) on xpath=//button[text()='Delete']
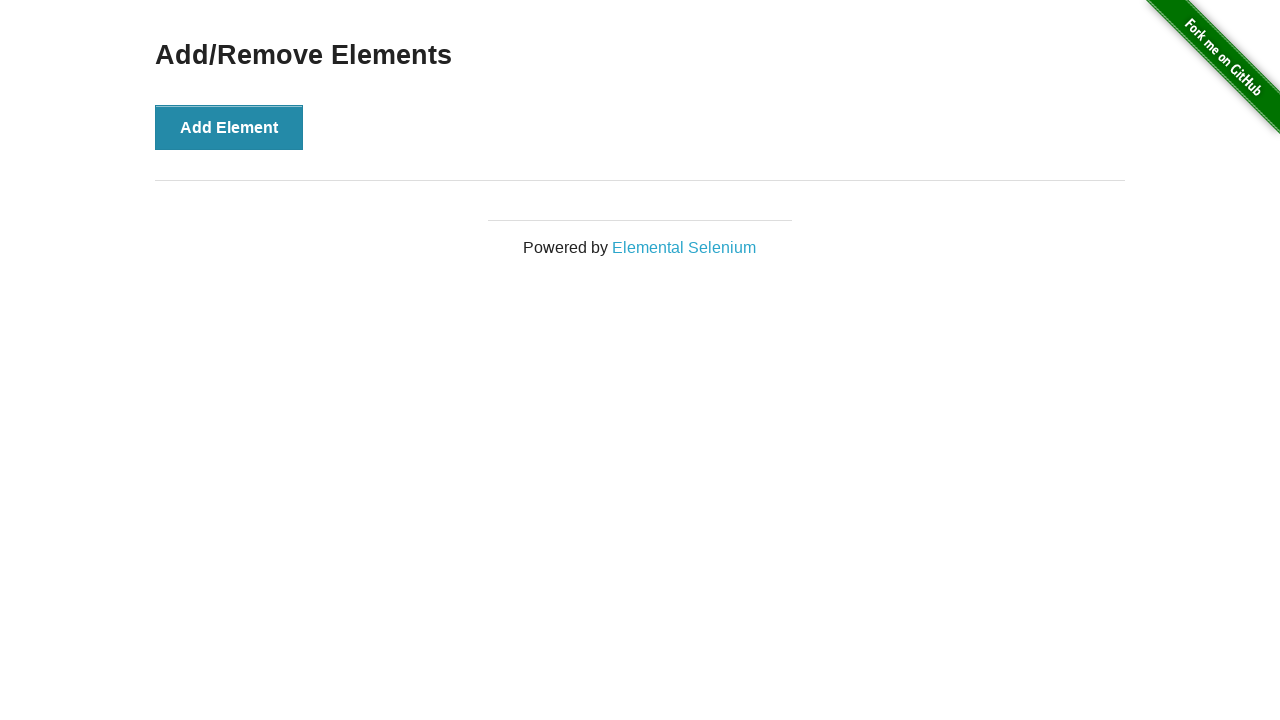

Verified Add/Remove Elements heading is visible after element removal
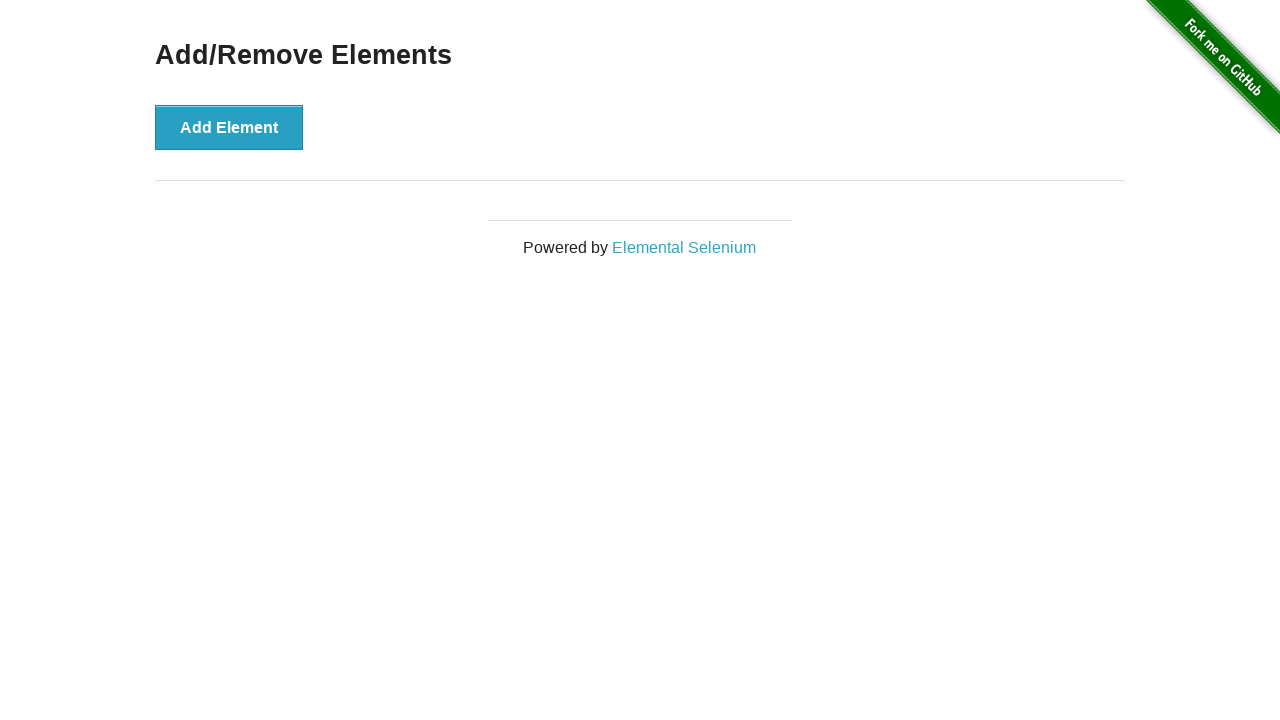

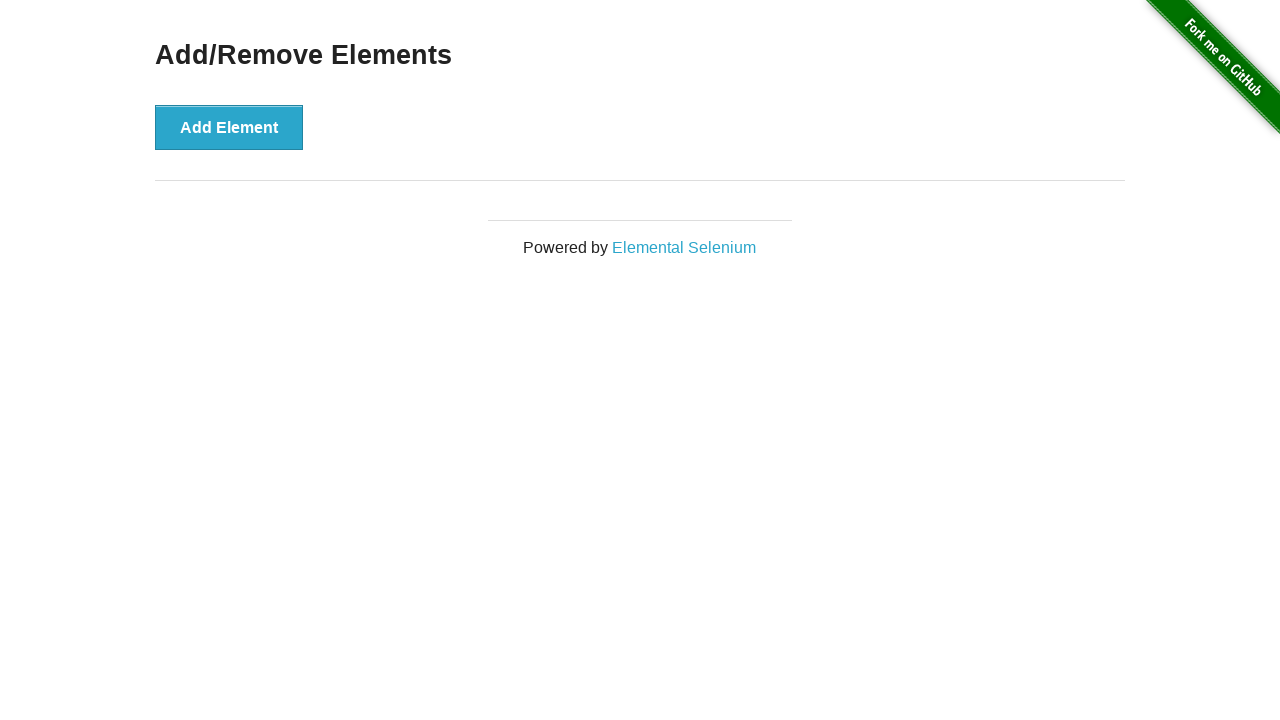